Tests filling out a Google Form with personal information fields (name, father's name, ID, age, phone, email) and submitting it

Starting URL: https://docs.google.com/forms/d/e/1FAIpQLSdQPxfXwDysopvaWiNfzfaAD6hjuFquw-xeGh8TZpMF4roWfQ/viewform

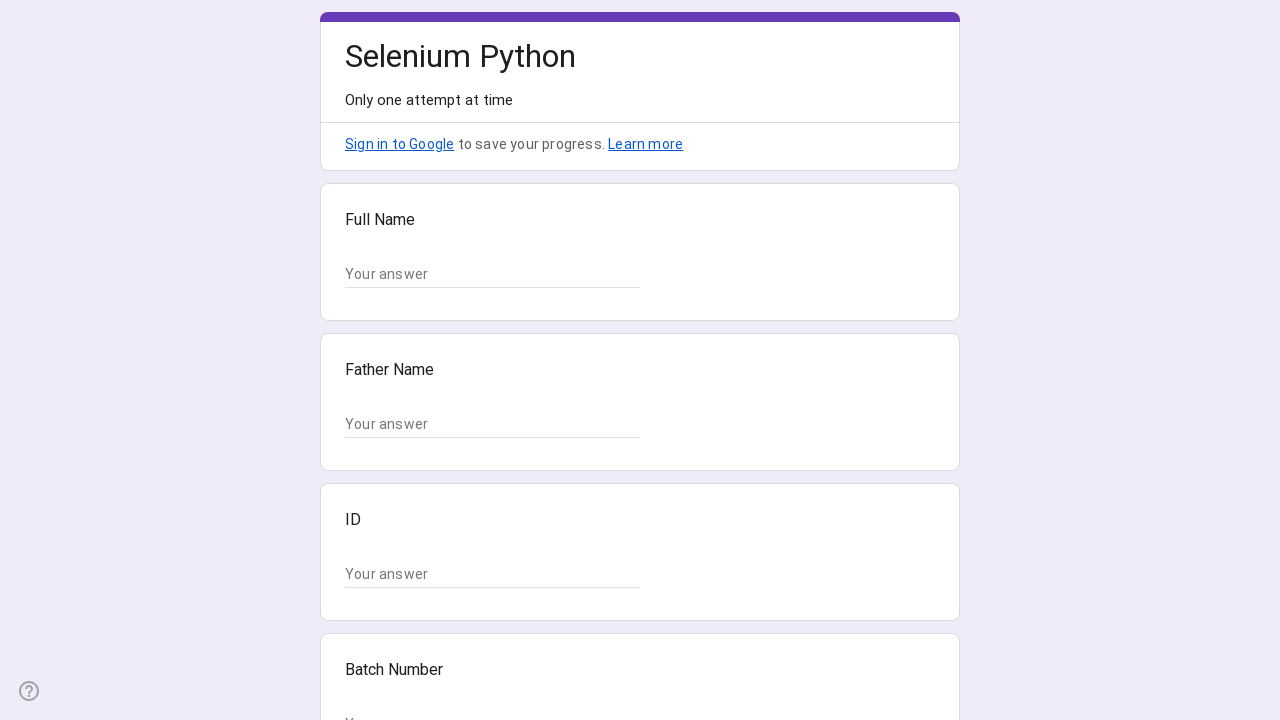

Waited for form input fields to load
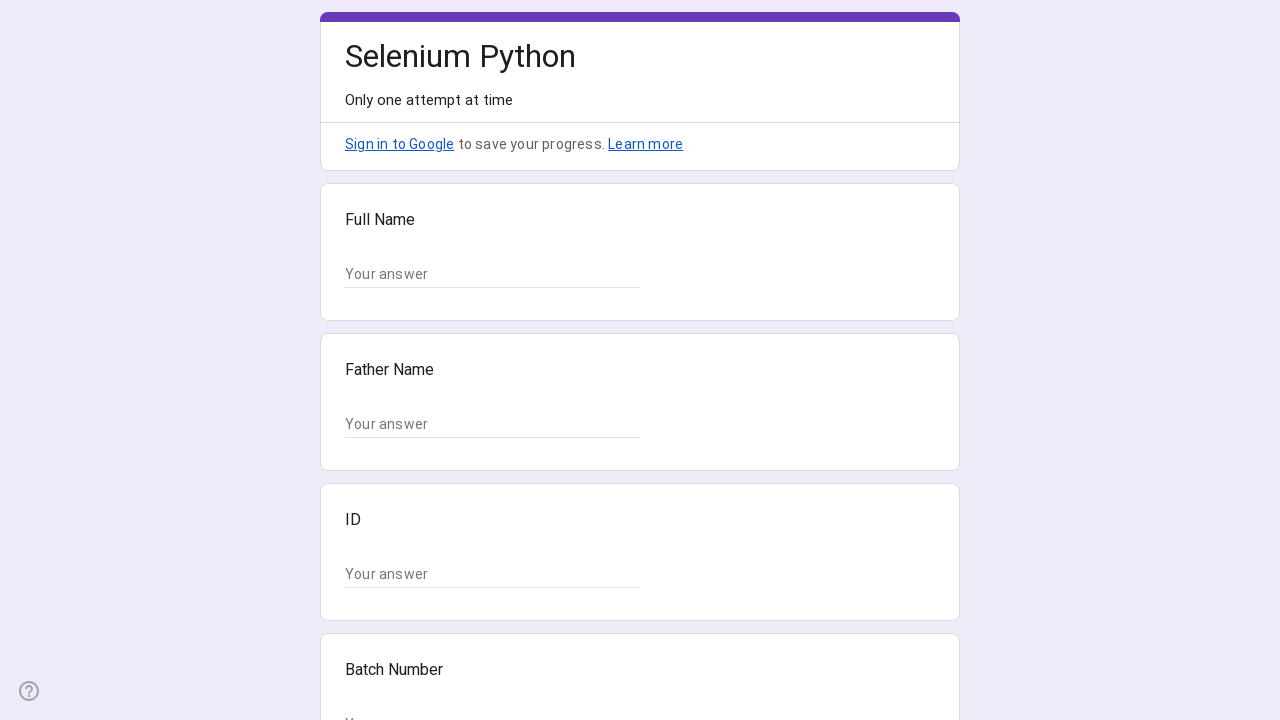

Located all form input fields
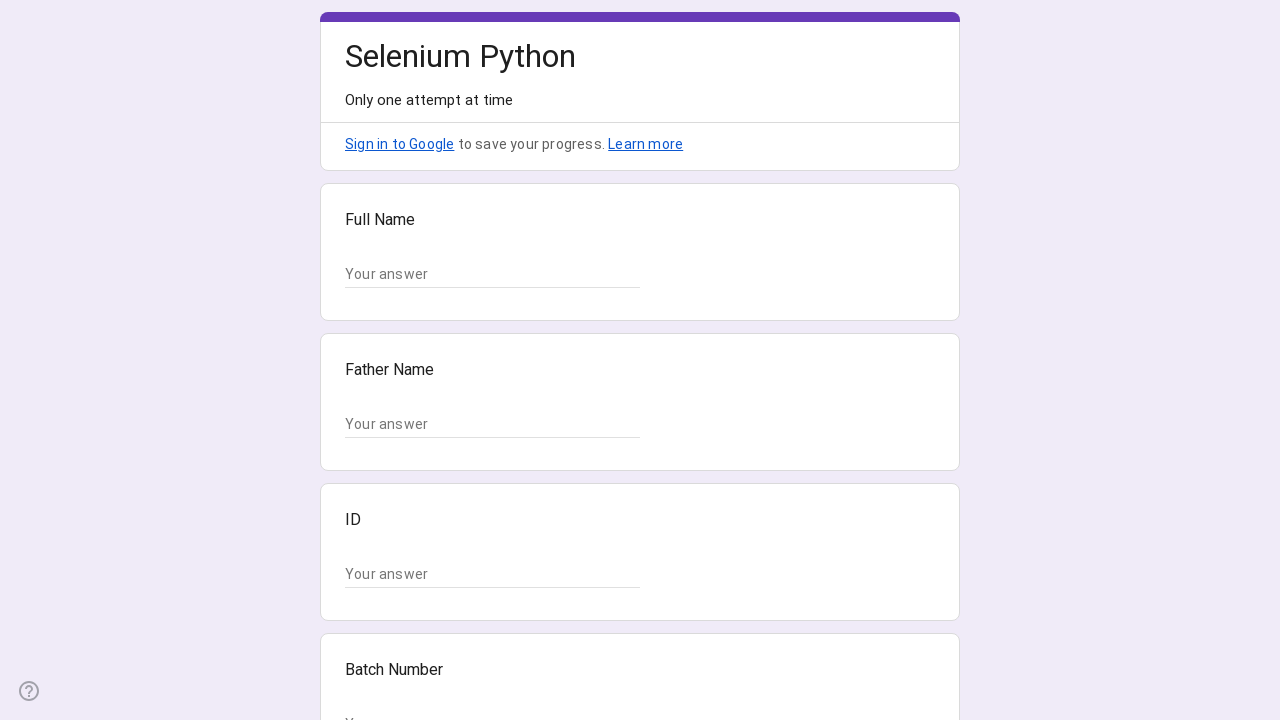

Filled name field with 'Sarah Mitchell' on input.whsOnd >> nth=0
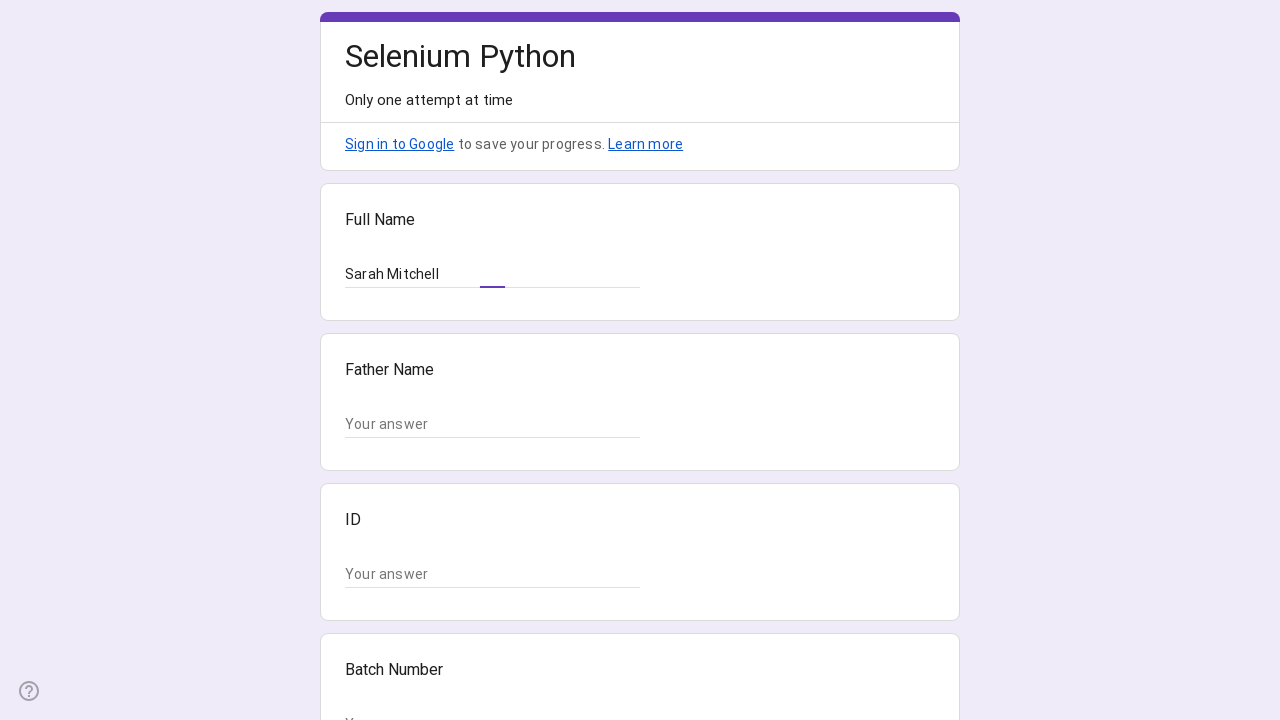

Filled father's name field with 'Robert Mitchell' on input.whsOnd >> nth=1
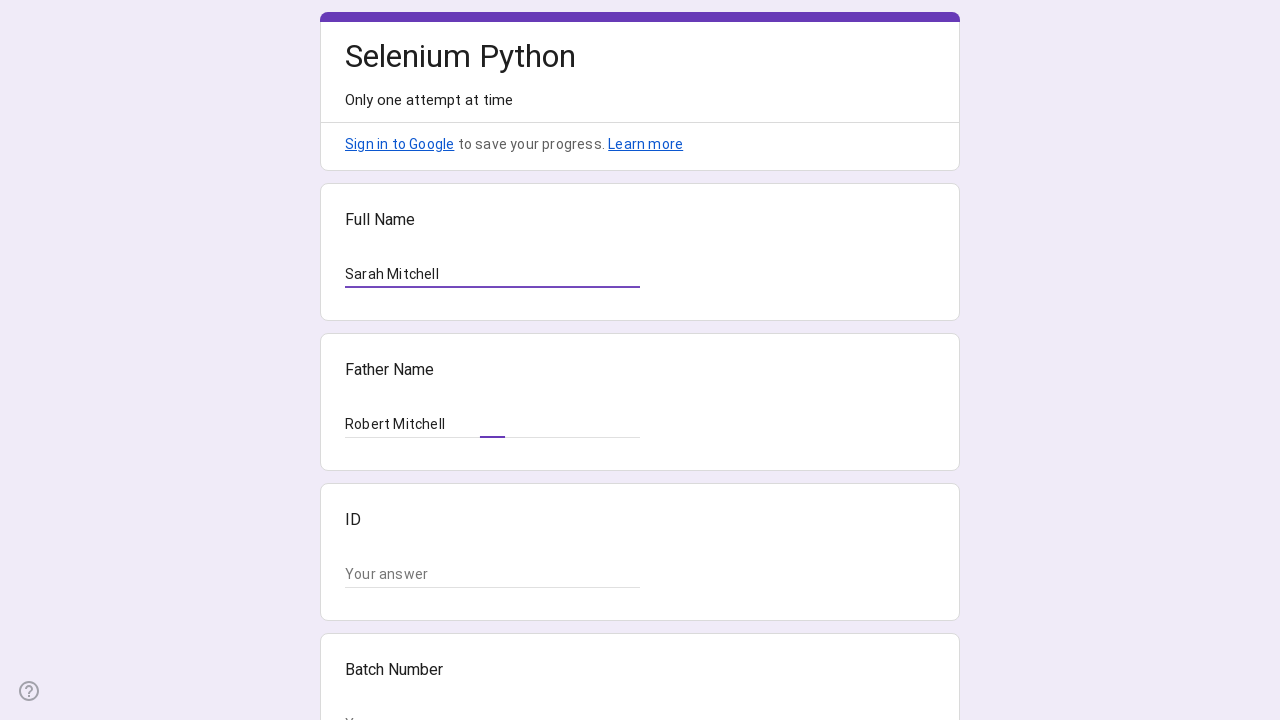

Filled ID field with '67890' on input.whsOnd >> nth=2
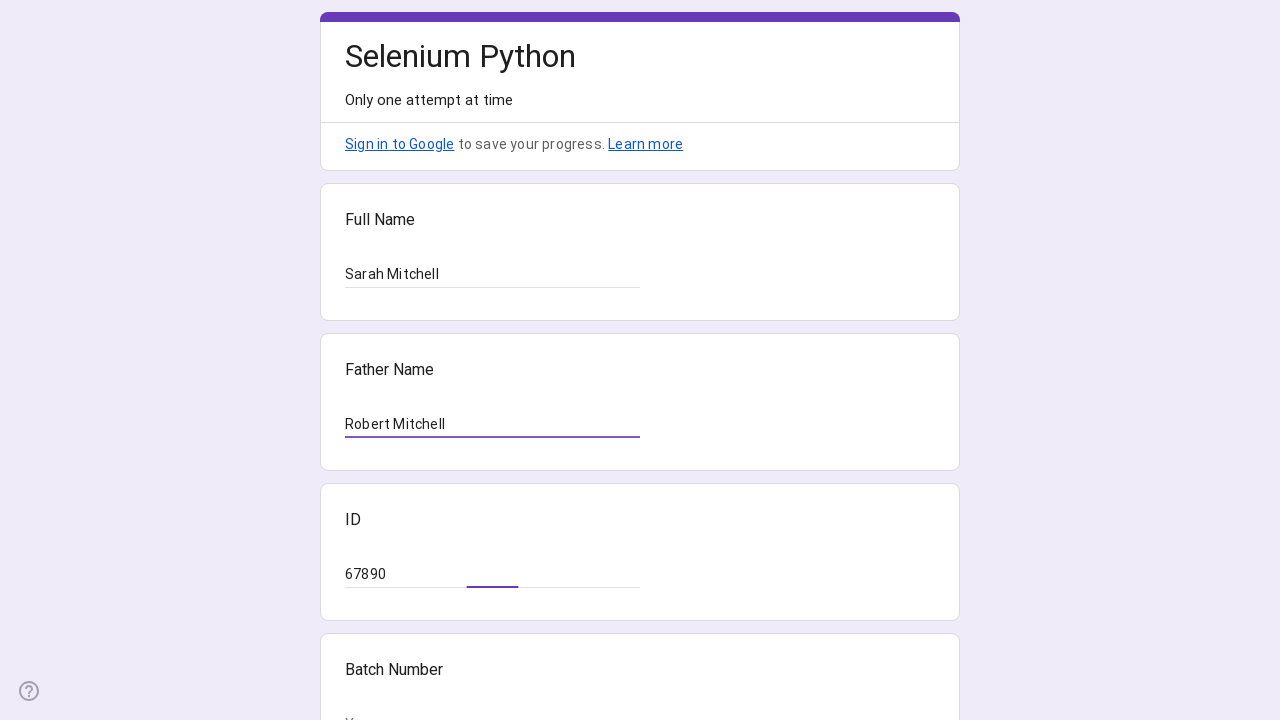

Filled age field with '29' on input.whsOnd >> nth=3
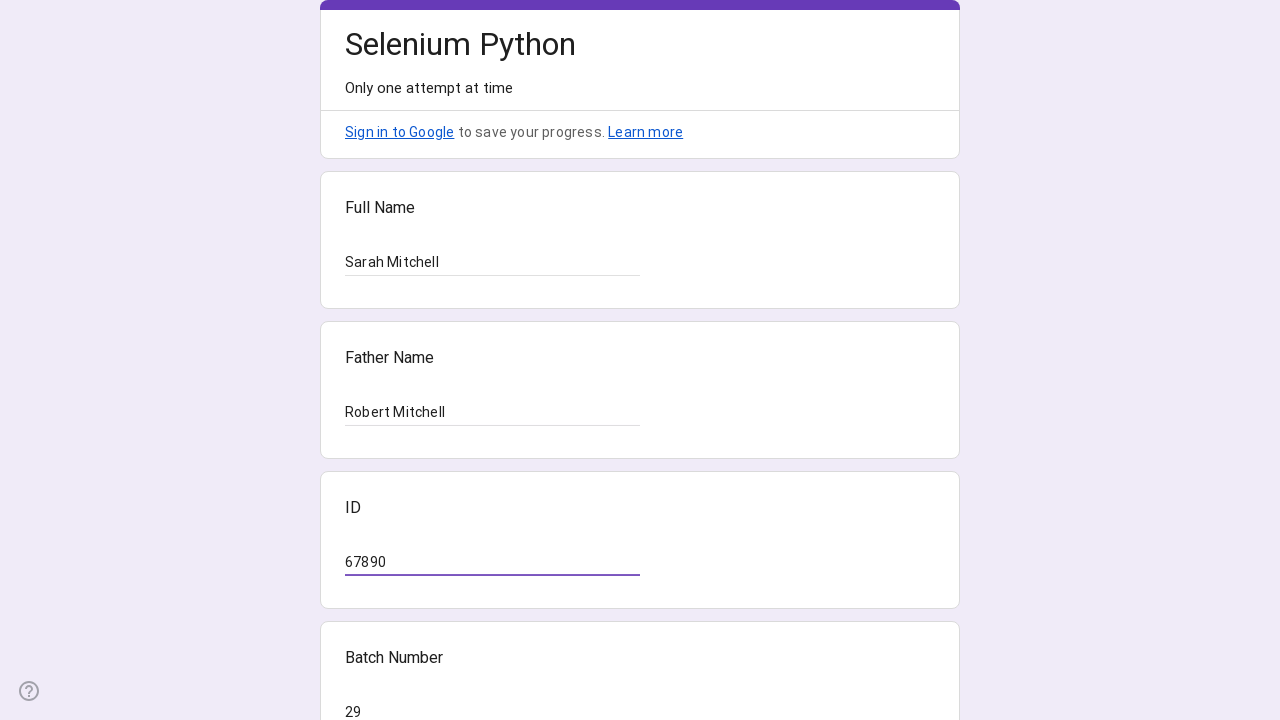

Filled phone field with '05551234567' on input.whsOnd >> nth=4
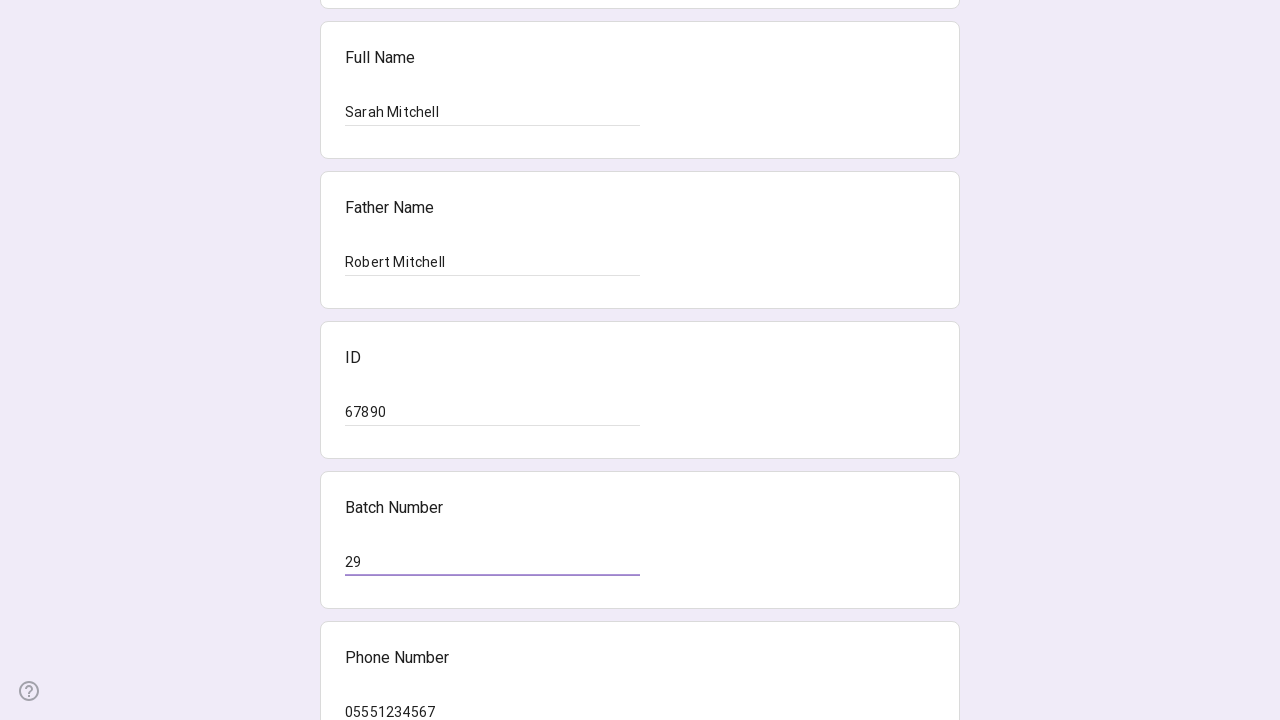

Filled email field with 'sarah.mitchell@example.com' on input.whsOnd >> nth=5
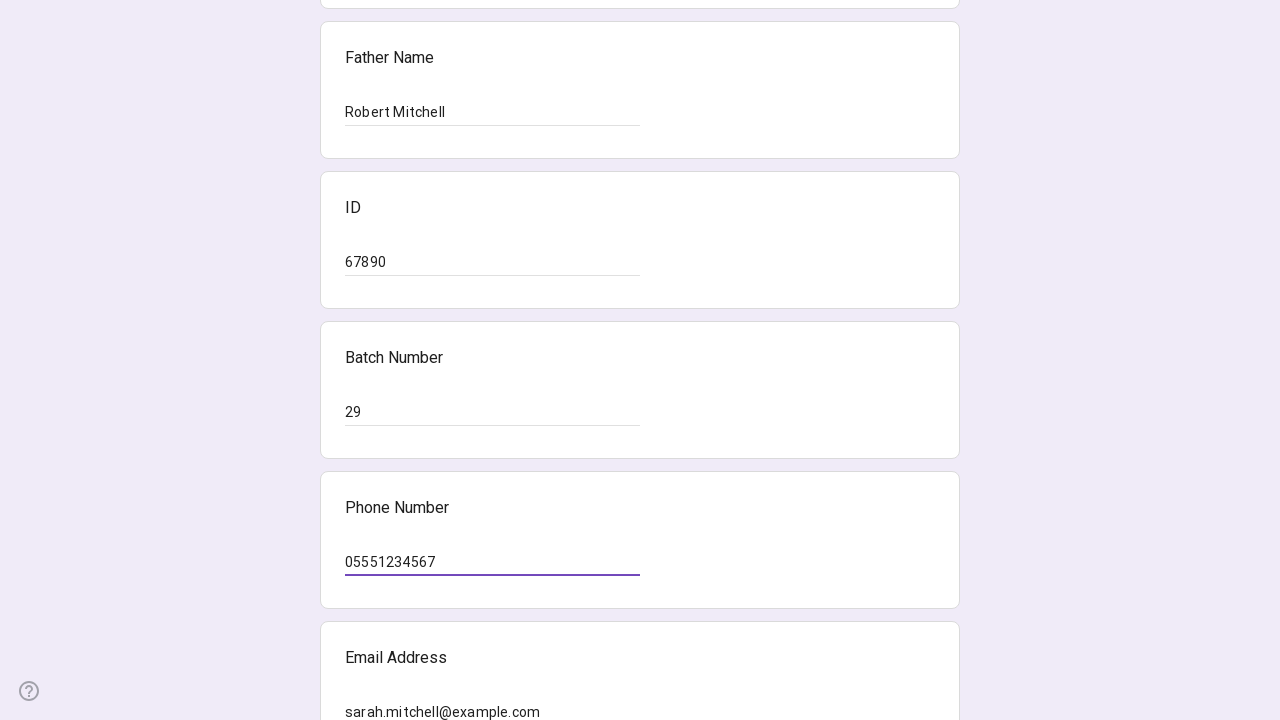

Clicked Submit button to submit the form at (369, 533) on xpath=//span[text()="Submit"]
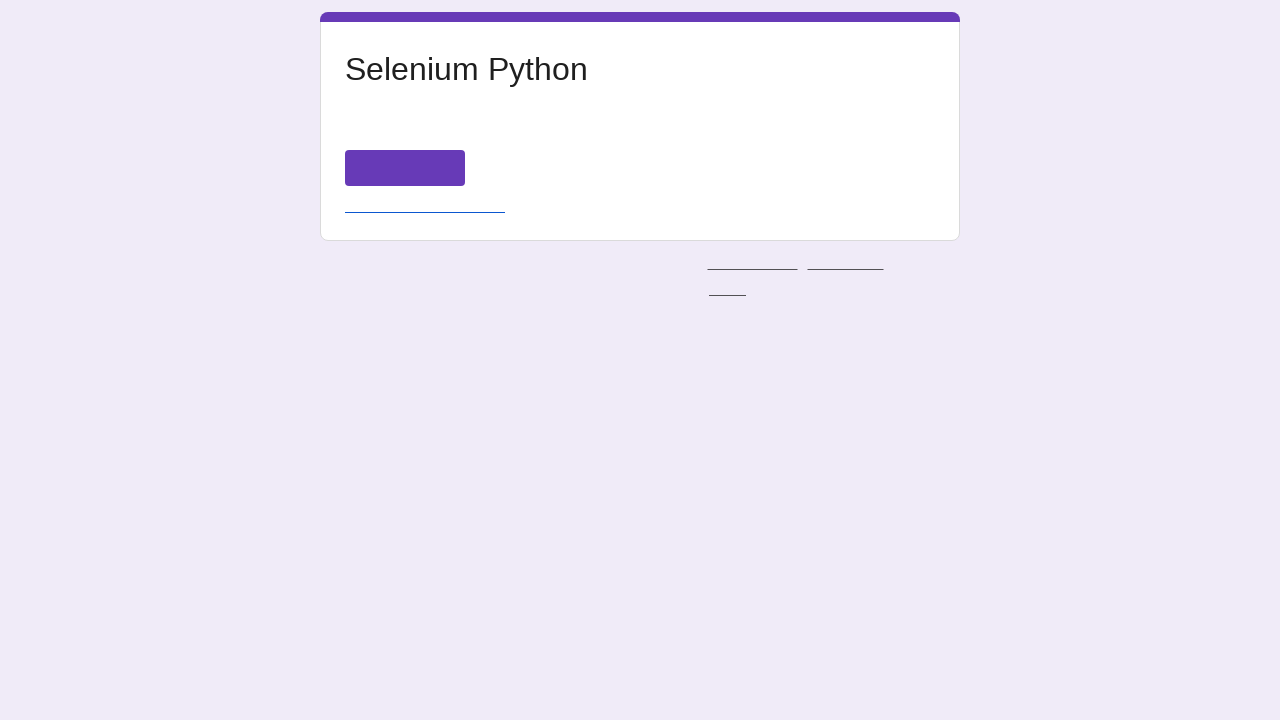

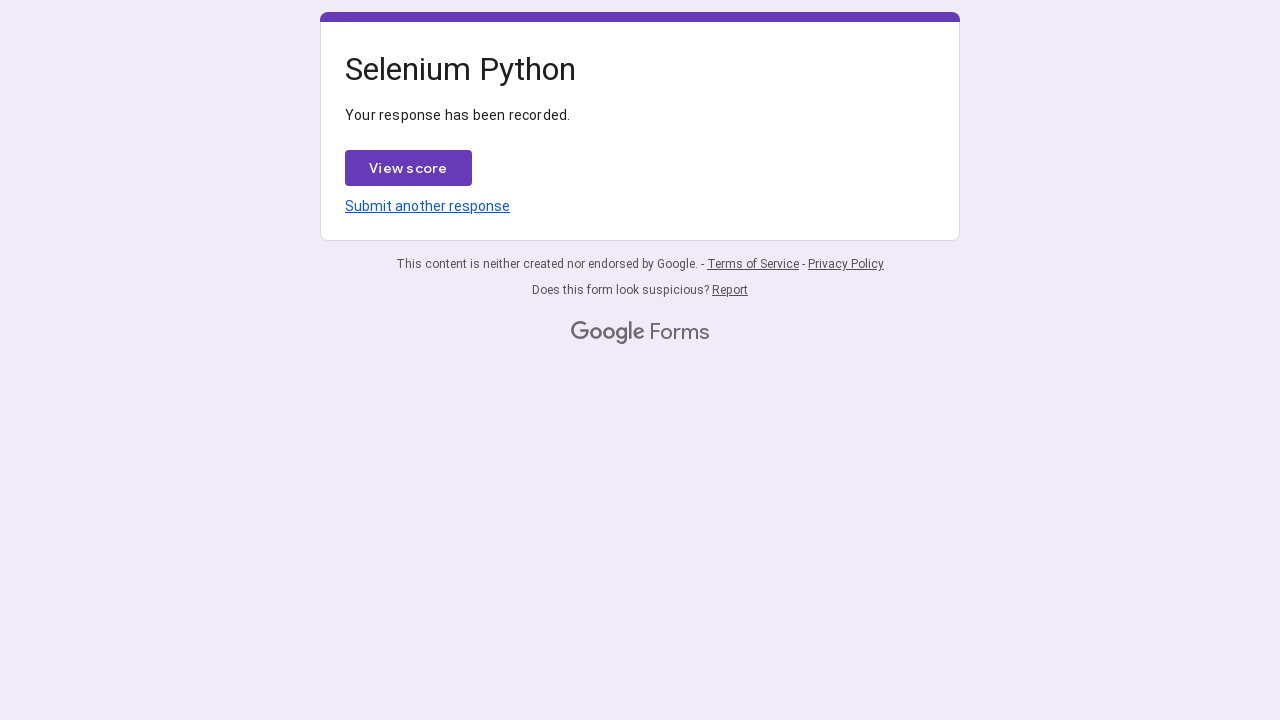